Tests date selection by directly filling a date value into a datepicker input field

Starting URL: https://testautomationpractice.blogspot.com

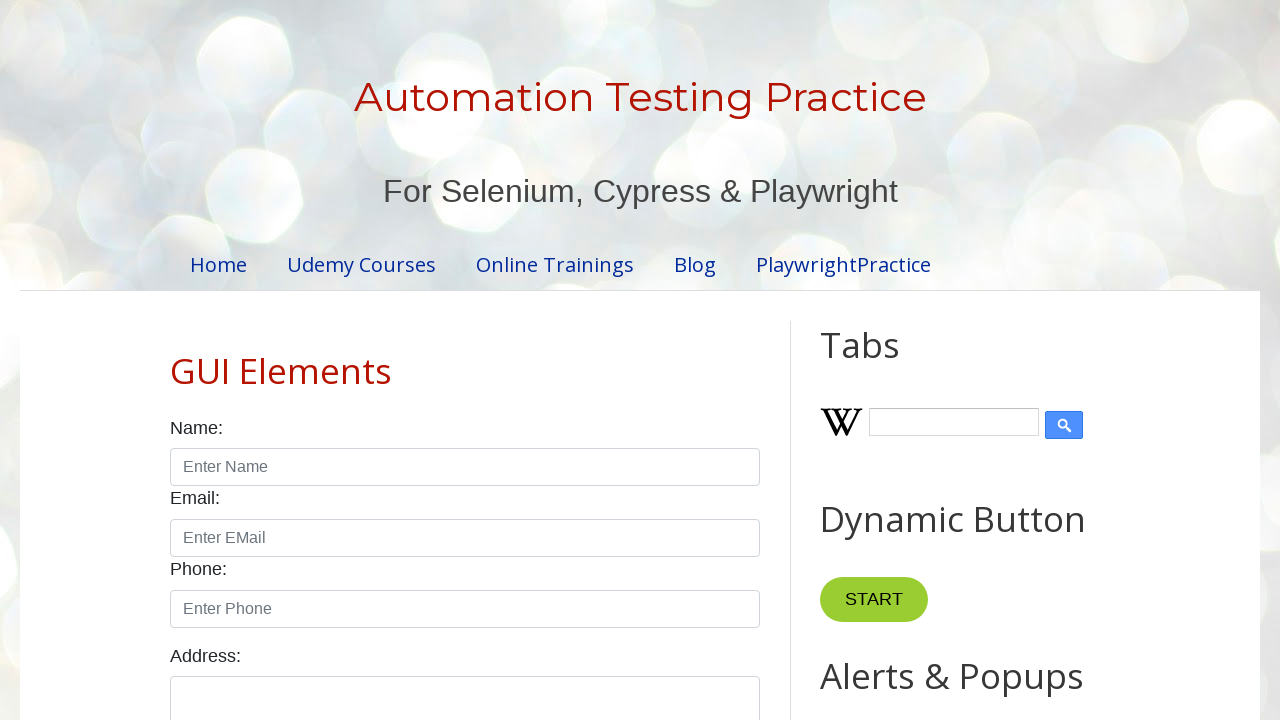

Navigated to test automation practice website
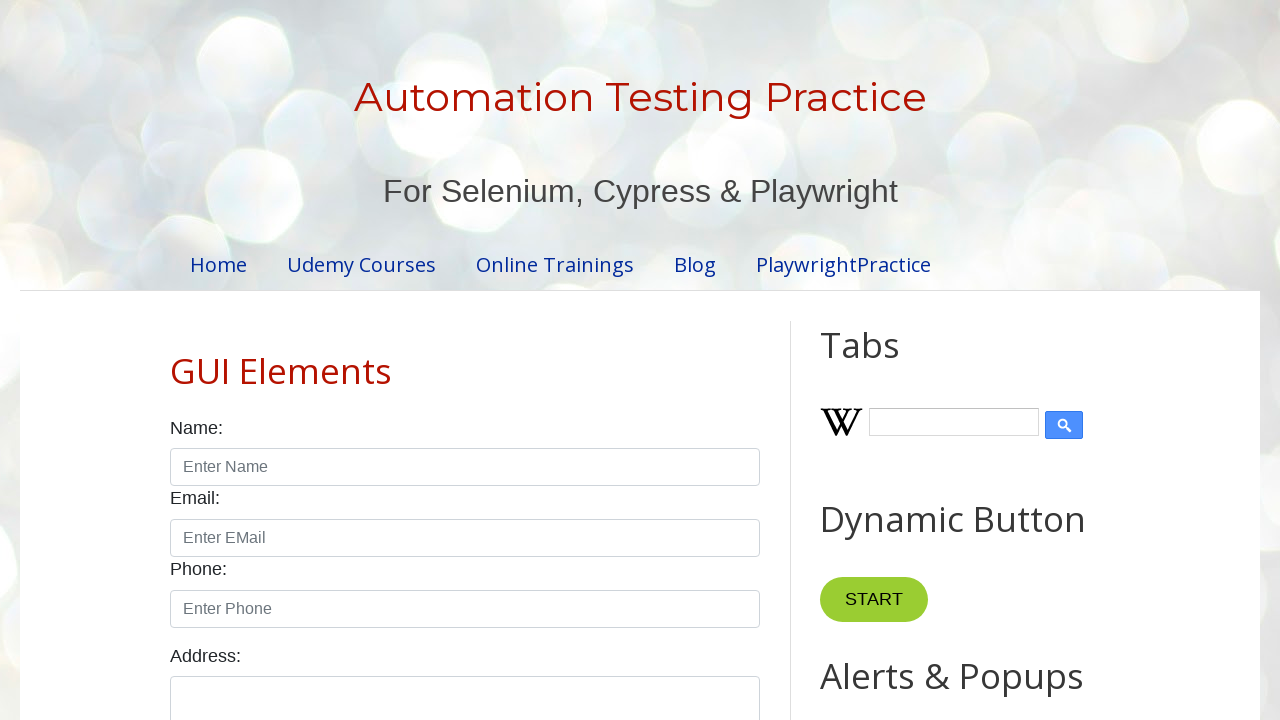

Filled datepicker input field with date 09/15/2024 on #datepicker
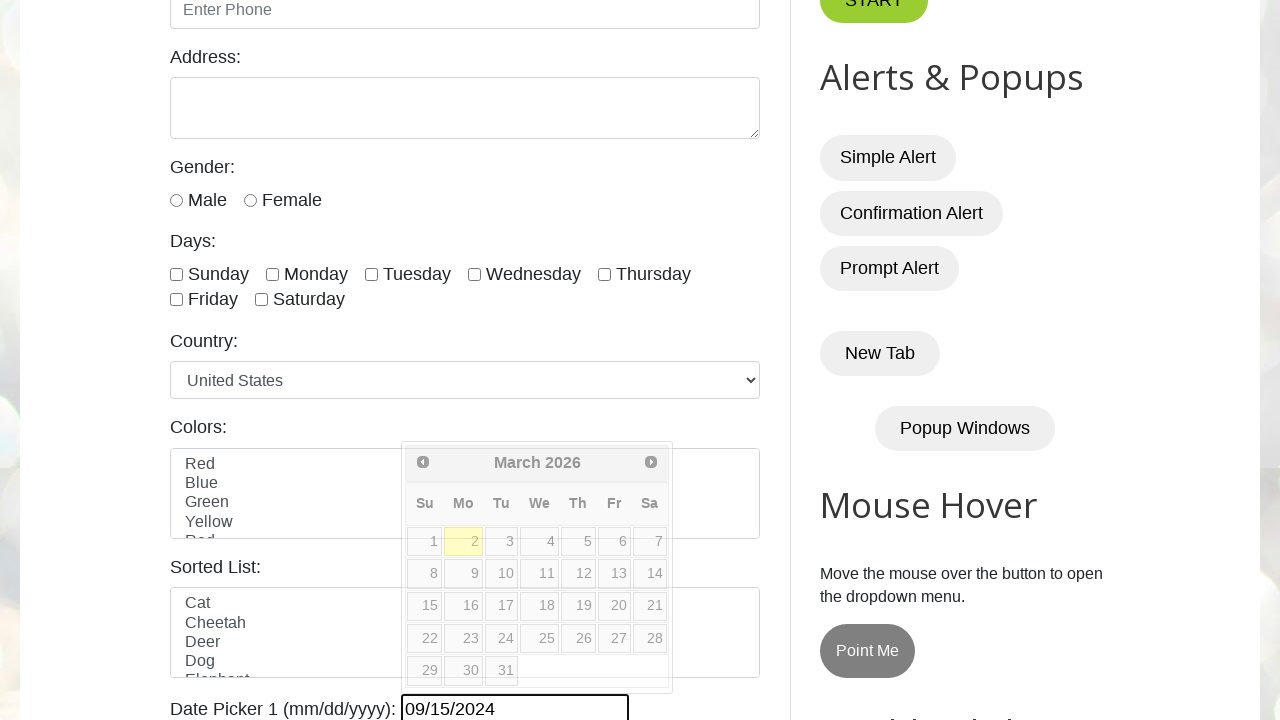

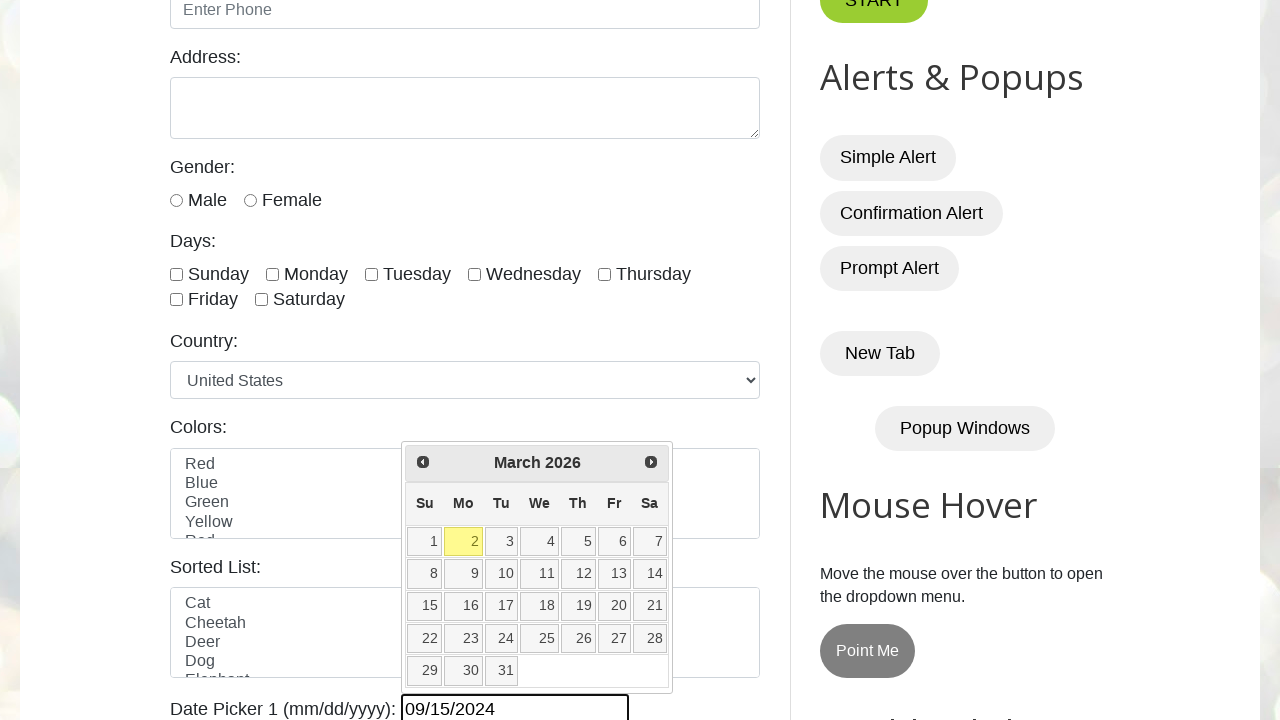